Tests mouse drag-and-drop functionality on jQuery UI demo site by navigating to the Draggable demo, switching to the demo iframe, and dragging an element by 100 pixels in both x and y directions.

Starting URL: http://www.jqueryui.com/

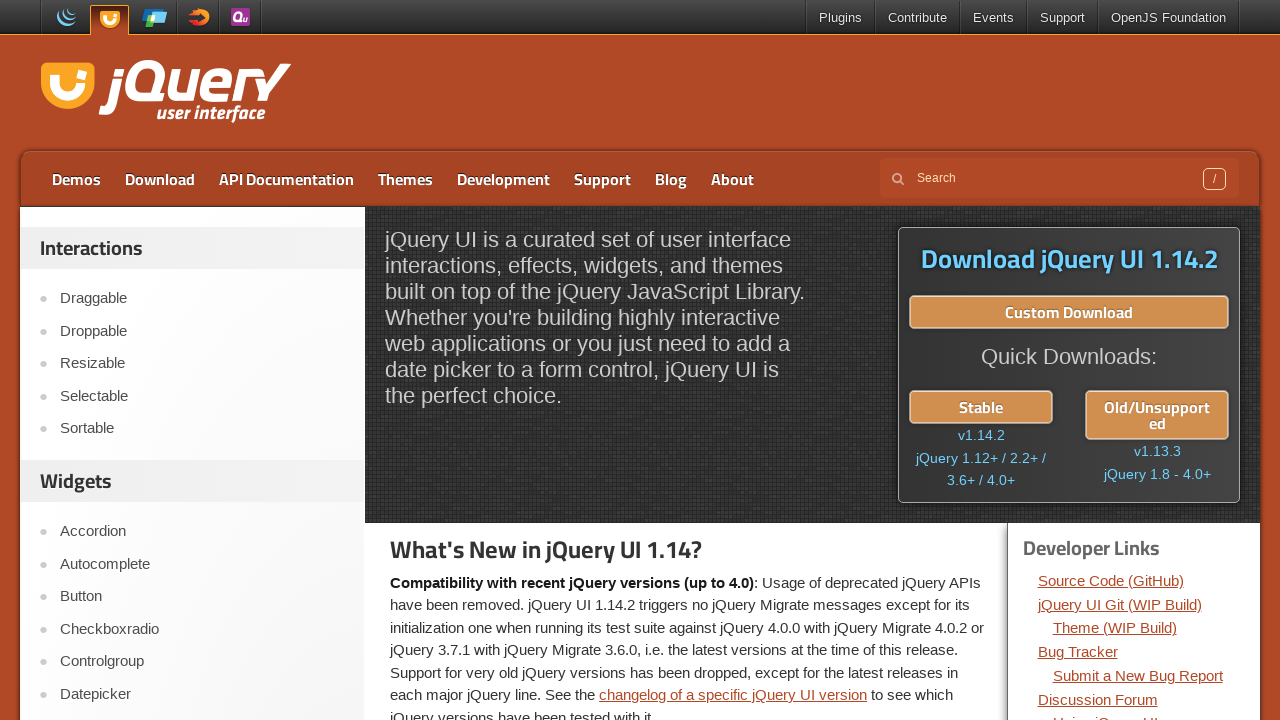

Clicked on Draggable link to navigate to the draggable demo at (202, 299) on text=Draggable
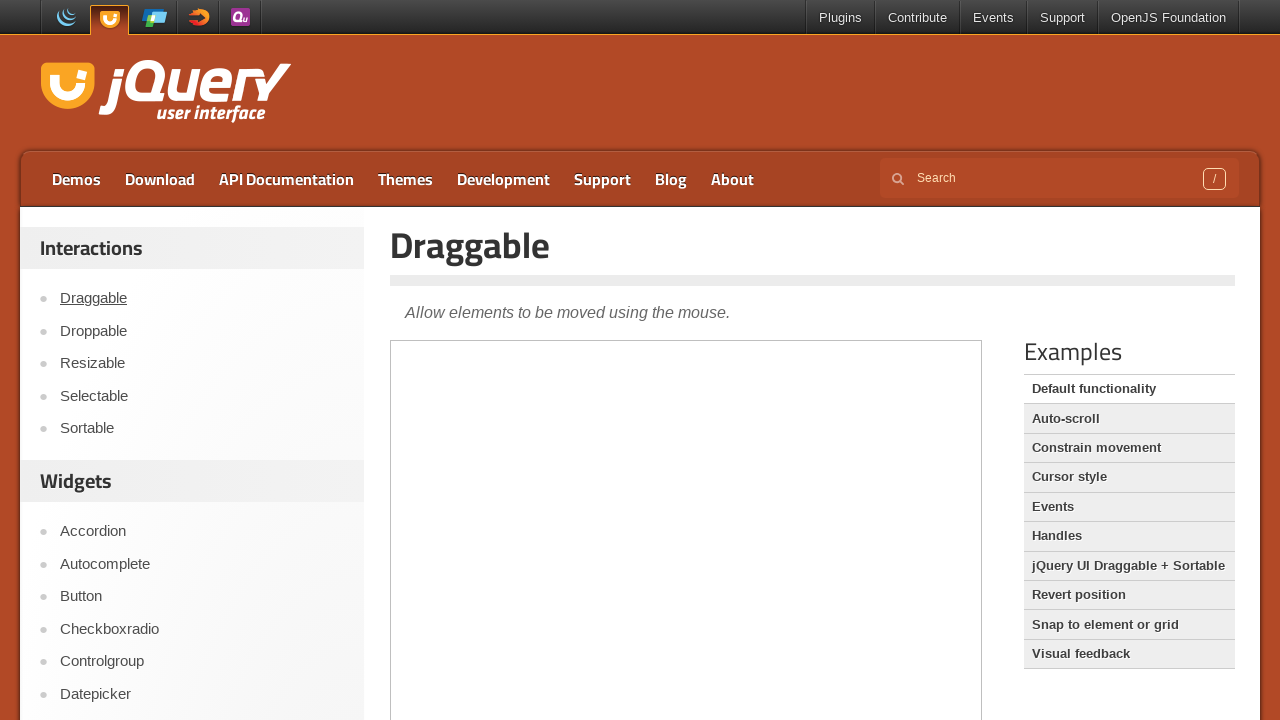

Located the demo iframe
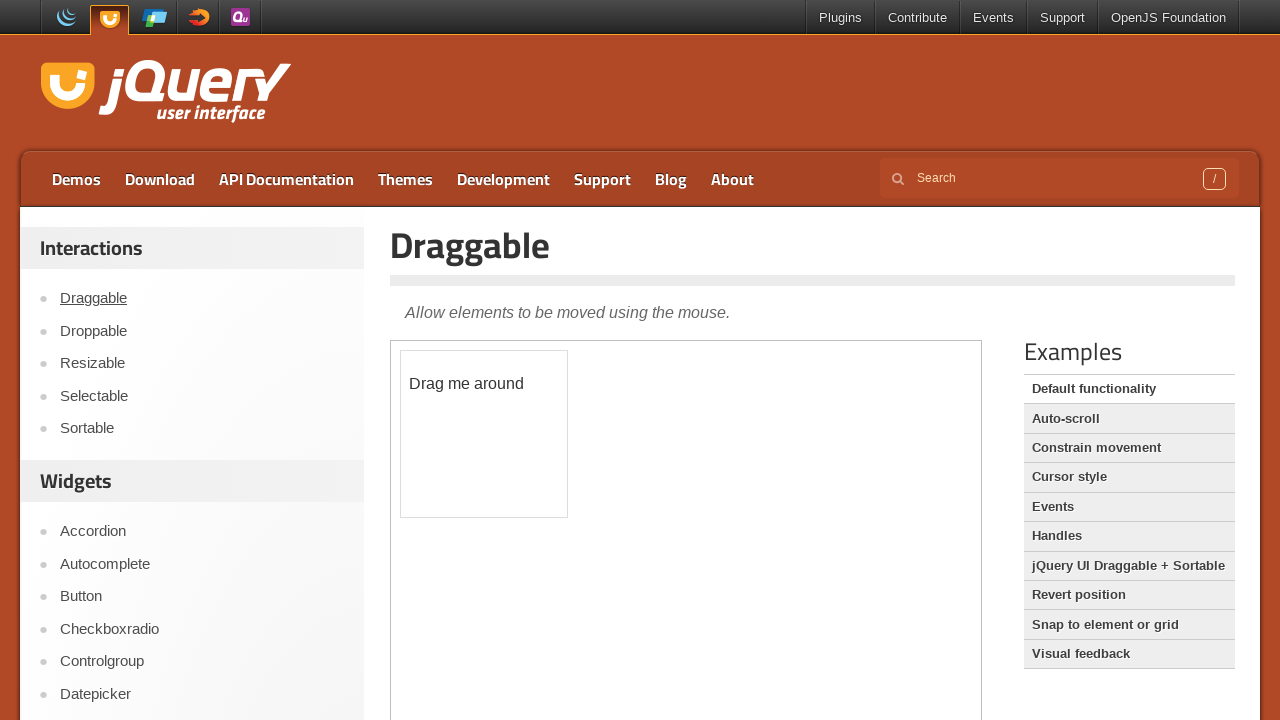

Draggable element is now visible in the iframe
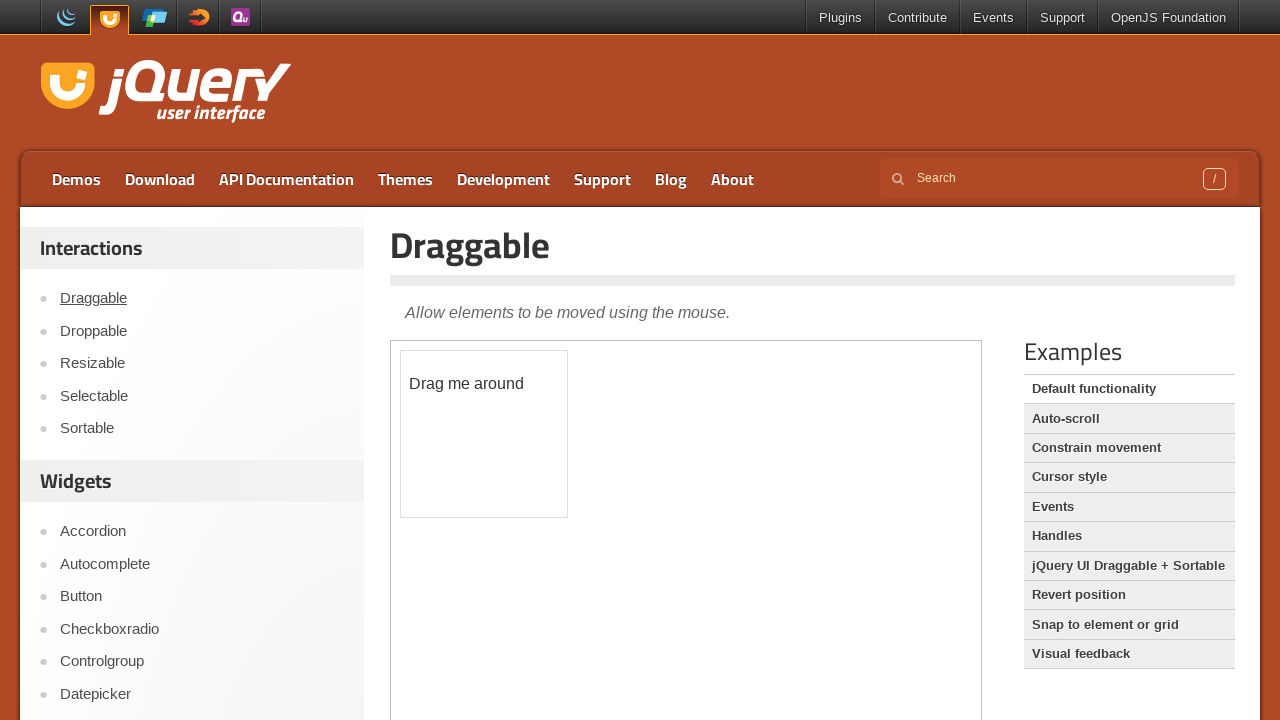

Located the draggable element
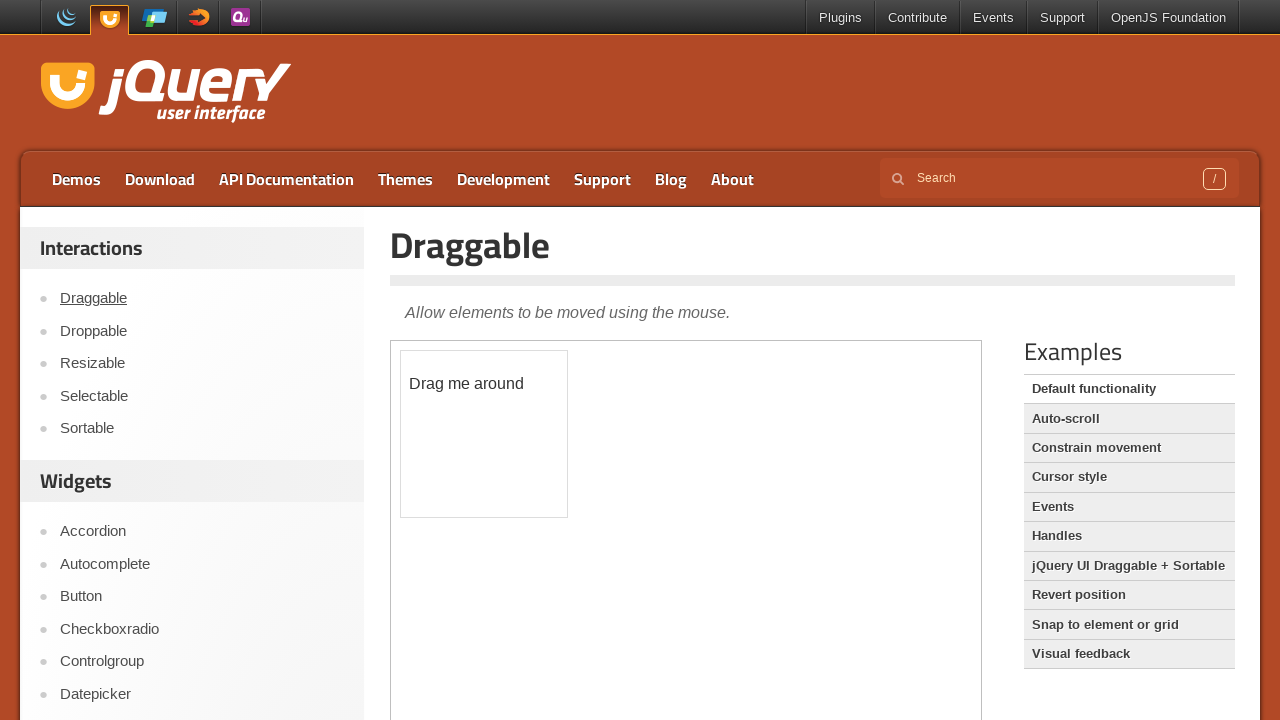

Dragged the element by 100 pixels in both x and y directions at (501, 451)
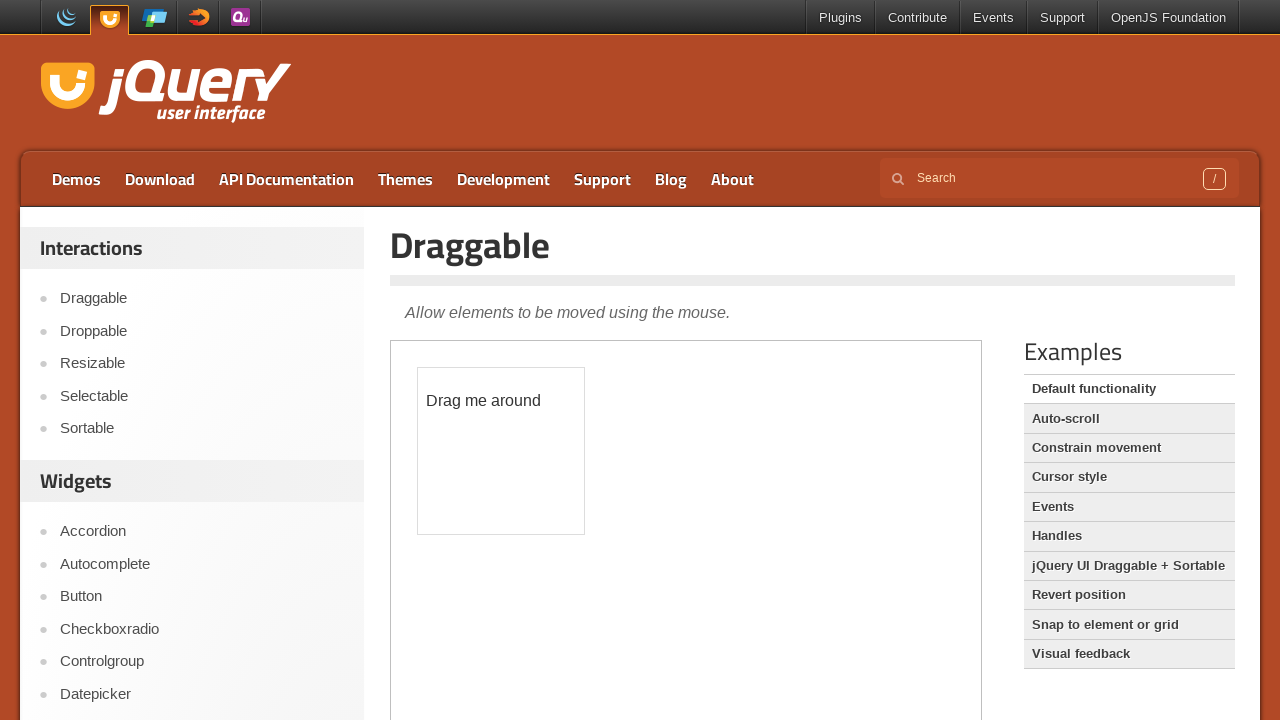

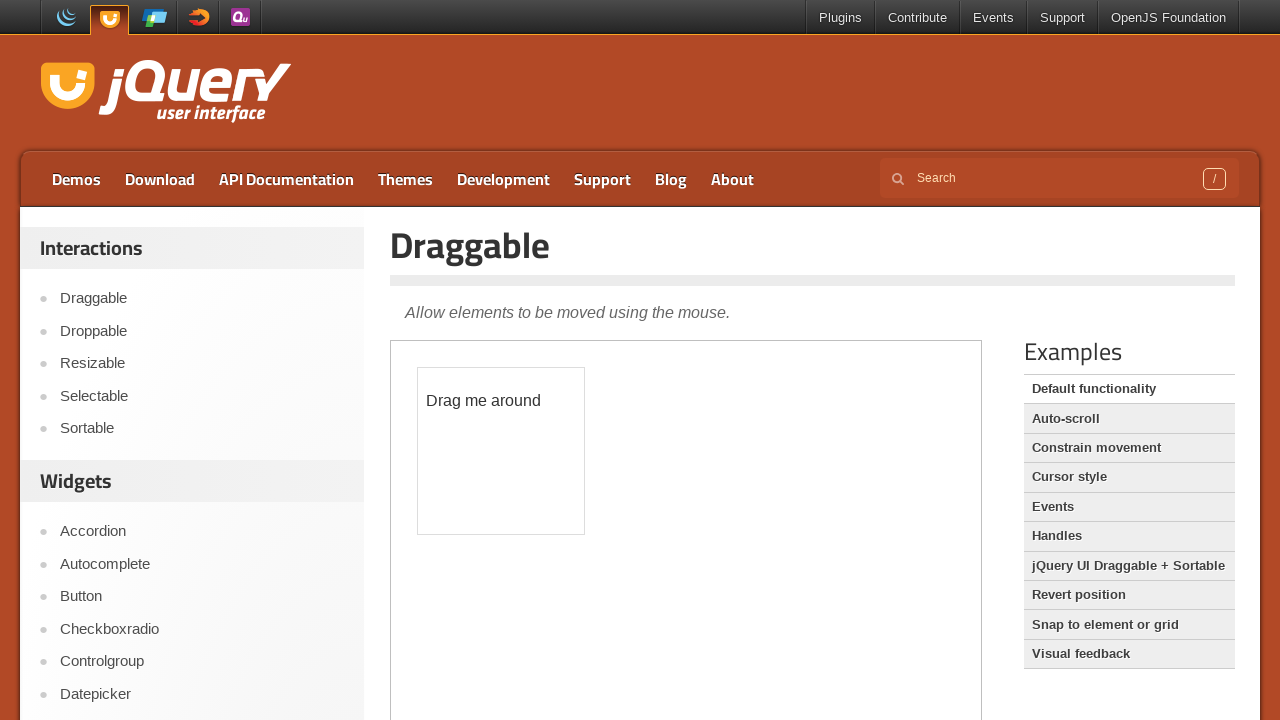